Tests table sorting functionality by clicking on a column header and verifying that the data is sorted correctly

Starting URL: https://rahulshettyacademy.com/seleniumPractise/#/offers

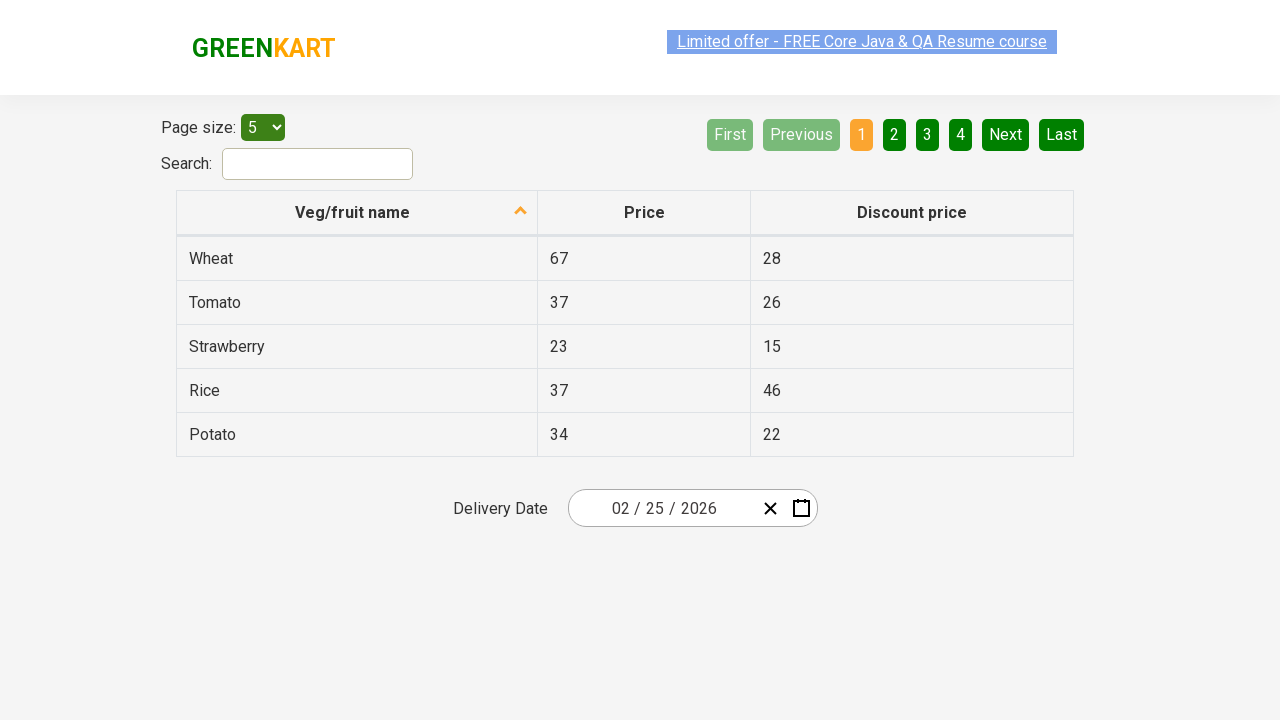

Clicked first column header to sort table at (357, 213) on xpath=//tr/th[1]
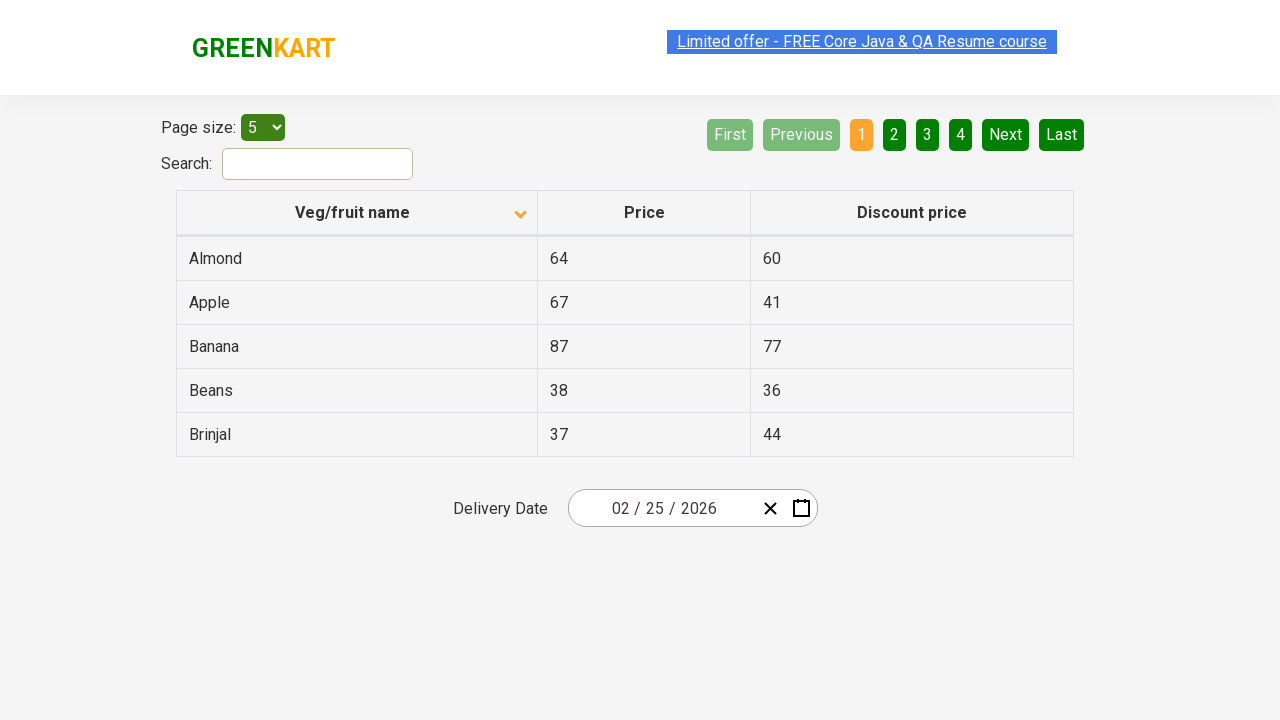

Waited 500ms for table sorting to complete
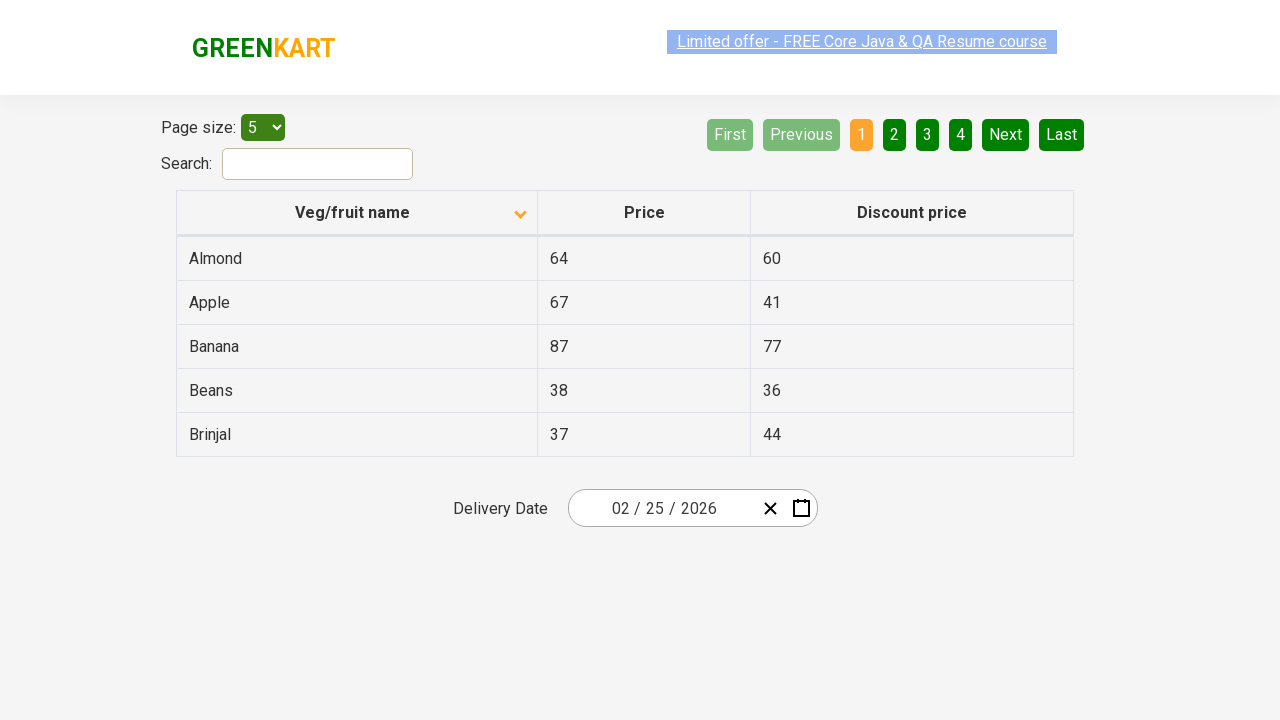

Retrieved all vegetable names from first column
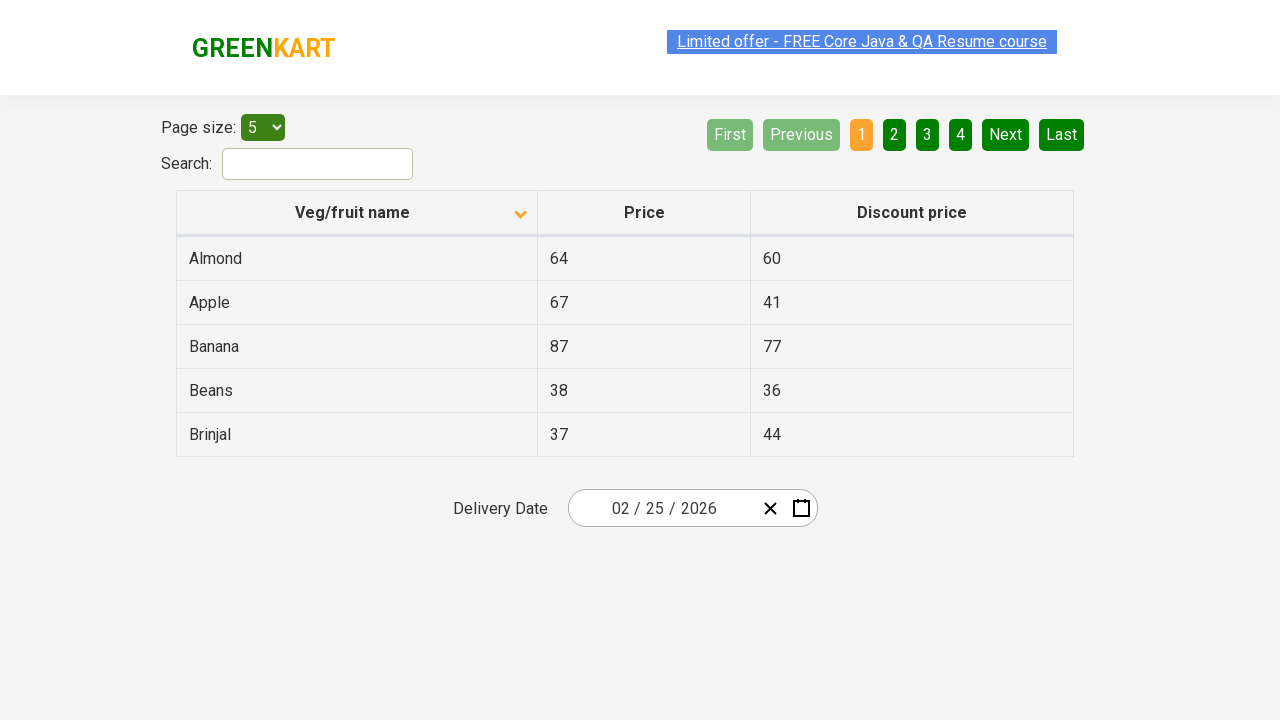

Extracted 5 vegetable names from table
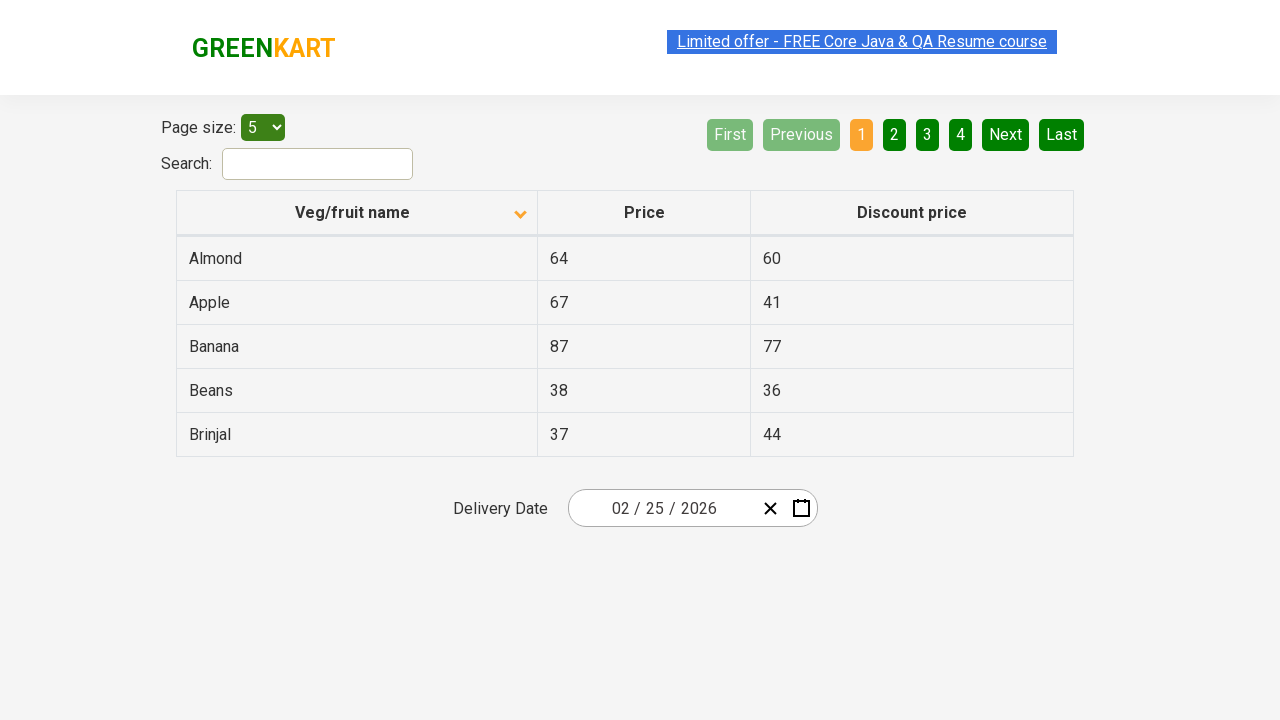

Created sorted version of vegetable list for comparison
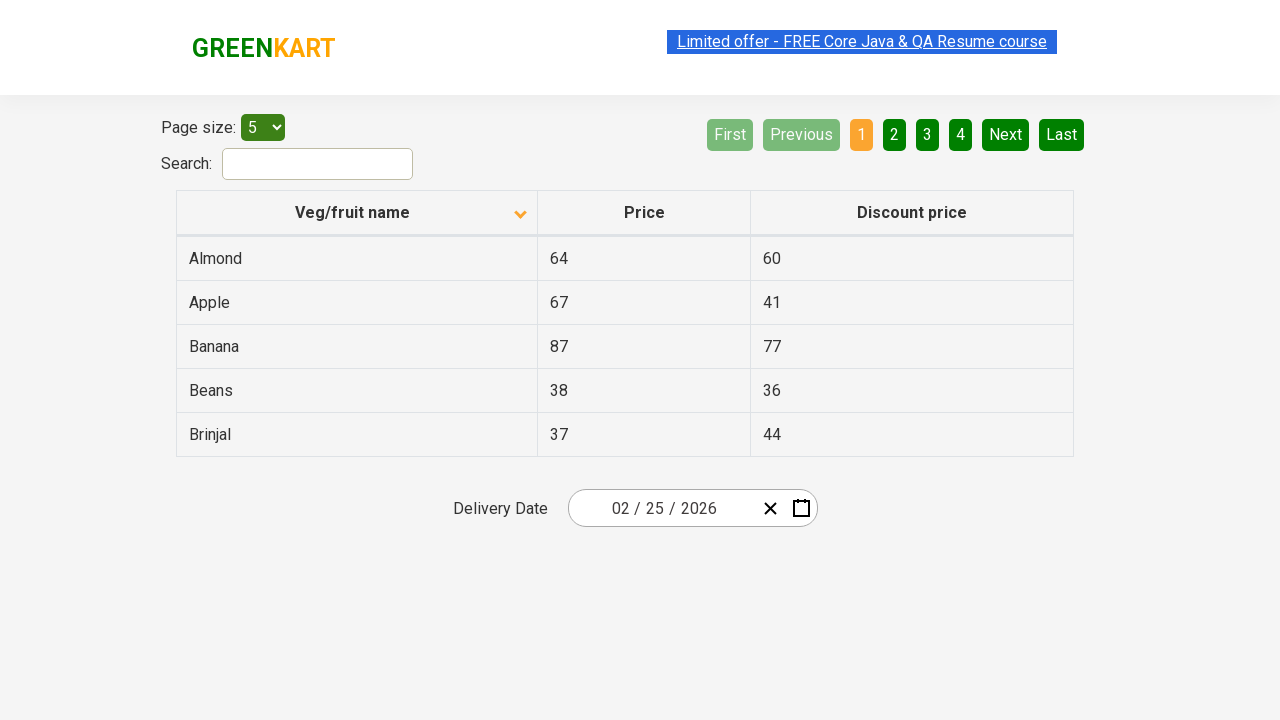

Verified that table data is correctly sorted alphabetically
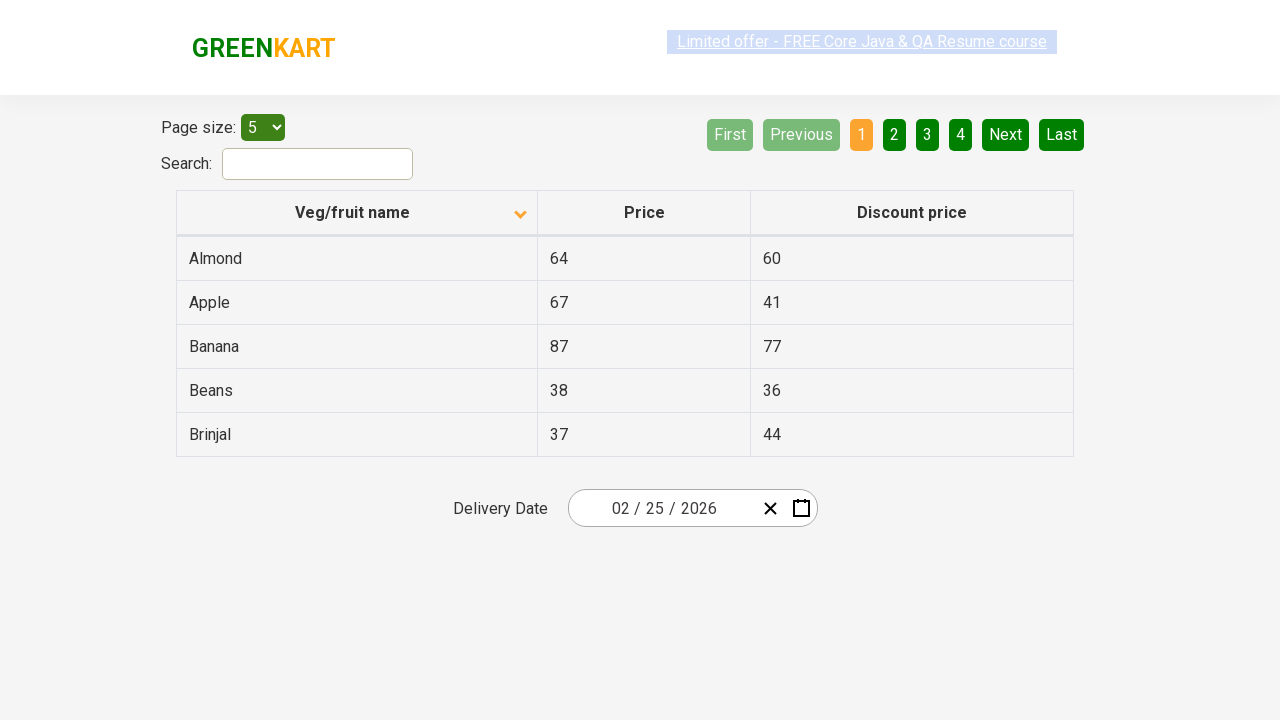

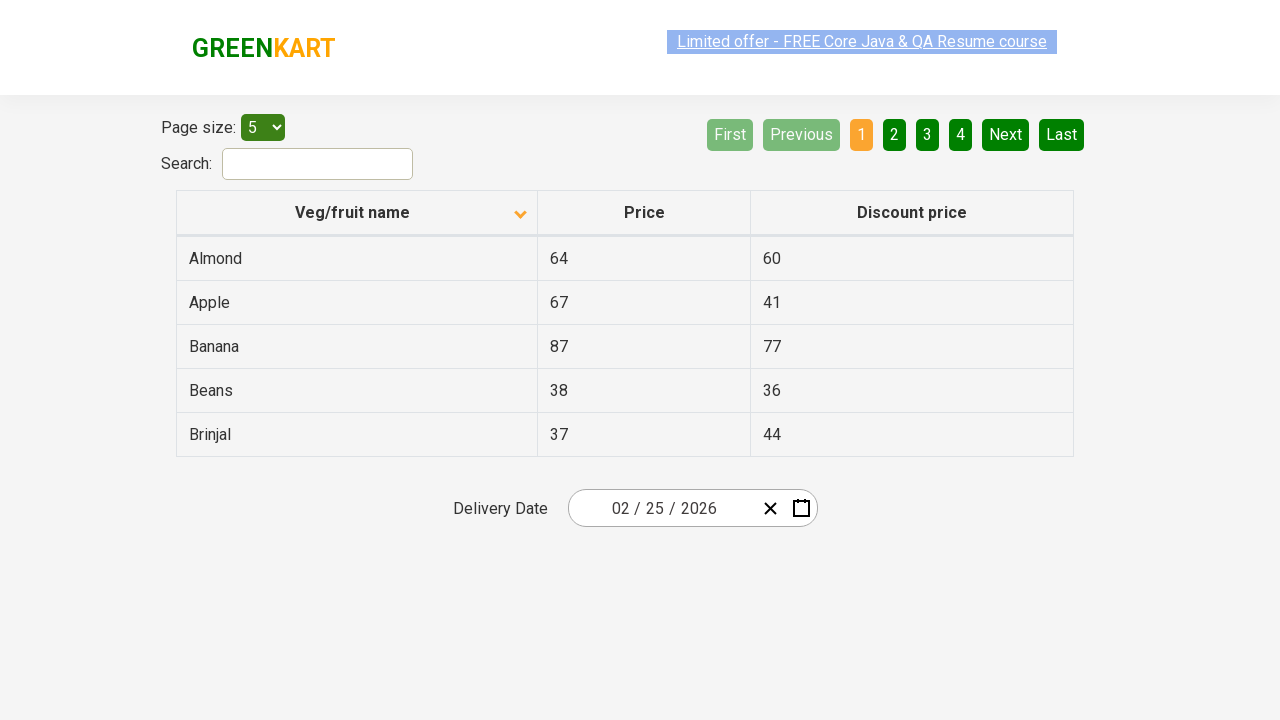